Tests file download functionality by clicking on a download link and verifying the file is downloaded

Starting URL: https://testcenter.techproeducation.com/index.php?page=file-download

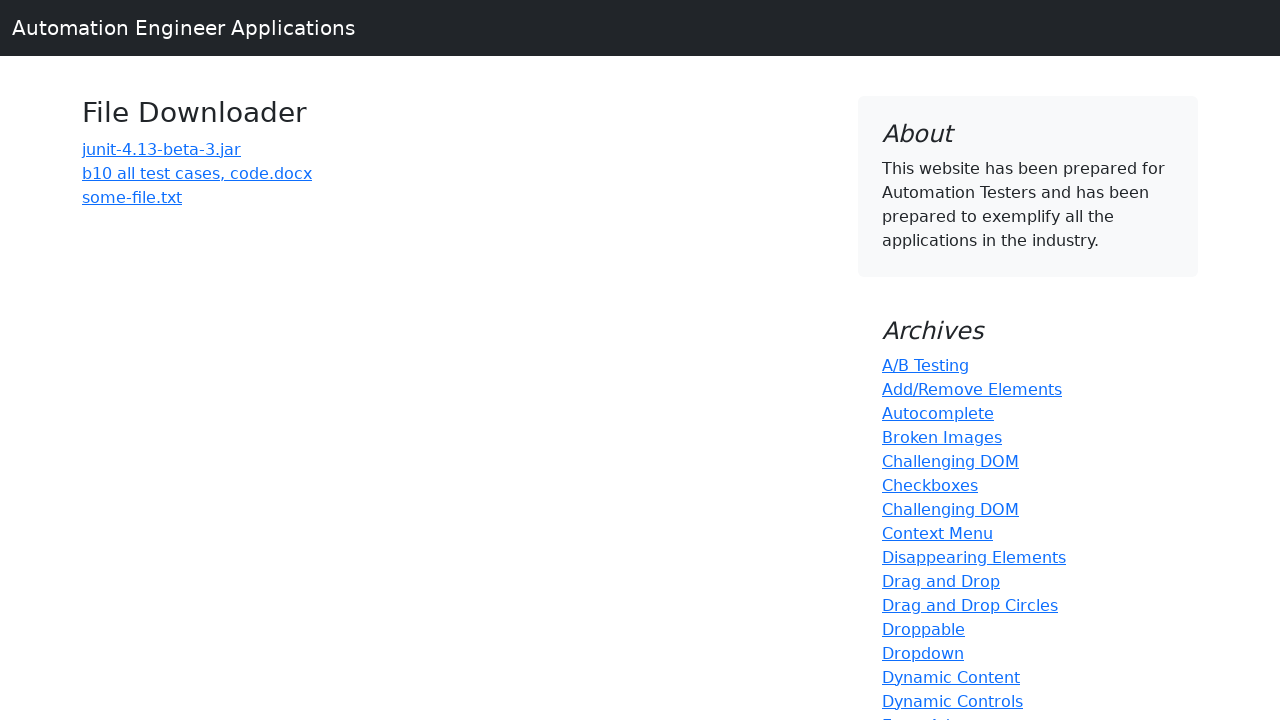

Navigated to file download test page
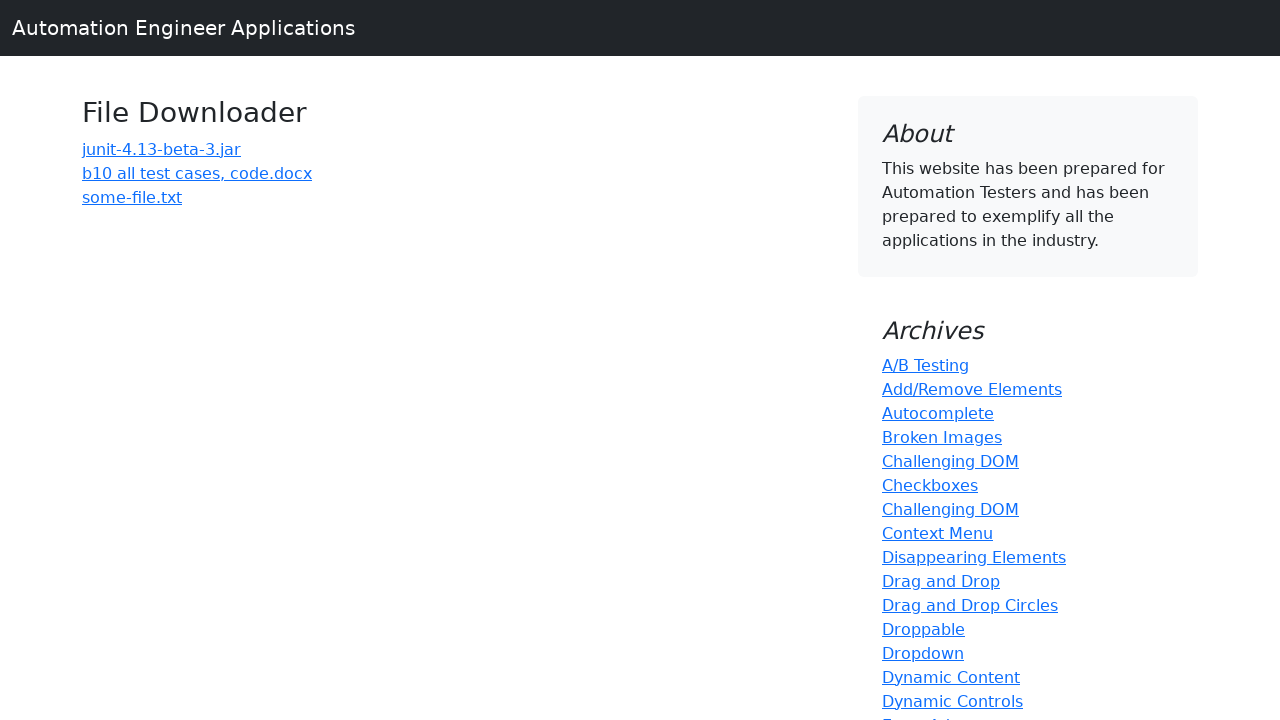

Clicked on 'b10 all test cases' download link at (197, 173) on a:has-text('b10 all test cases')
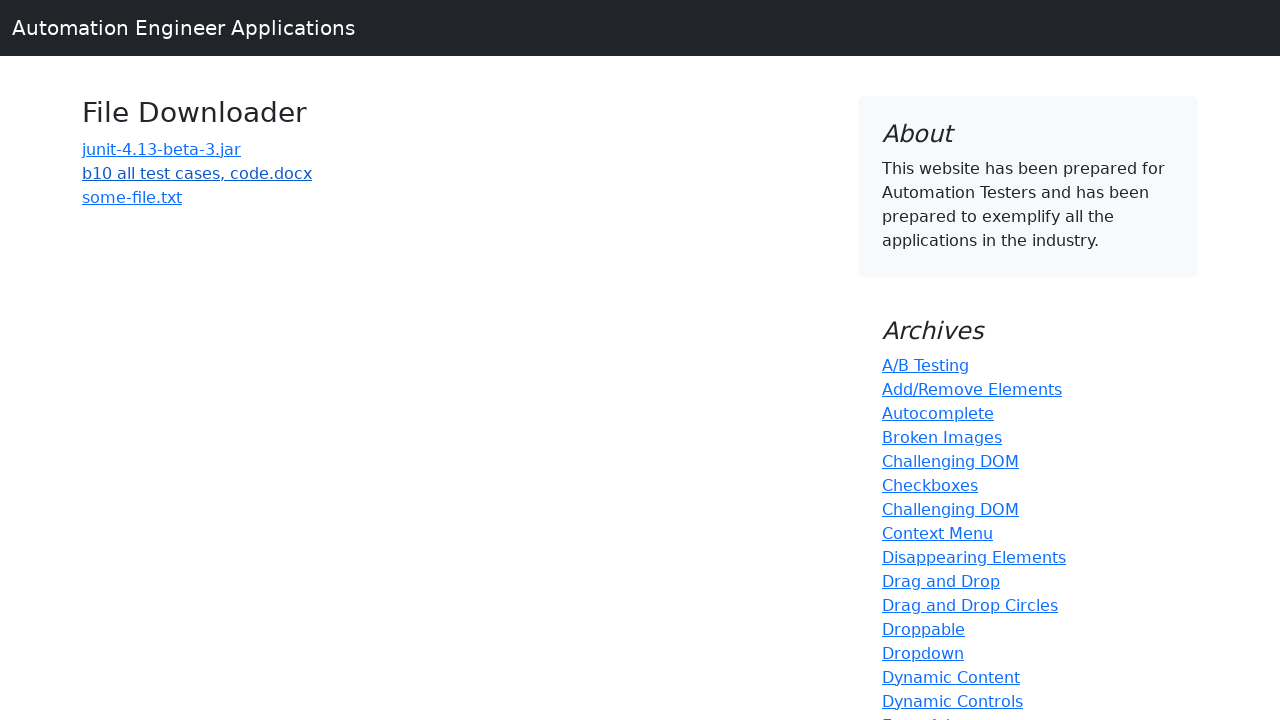

Download triggered and file download started at (197, 173) on a:has-text('b10 all test cases')
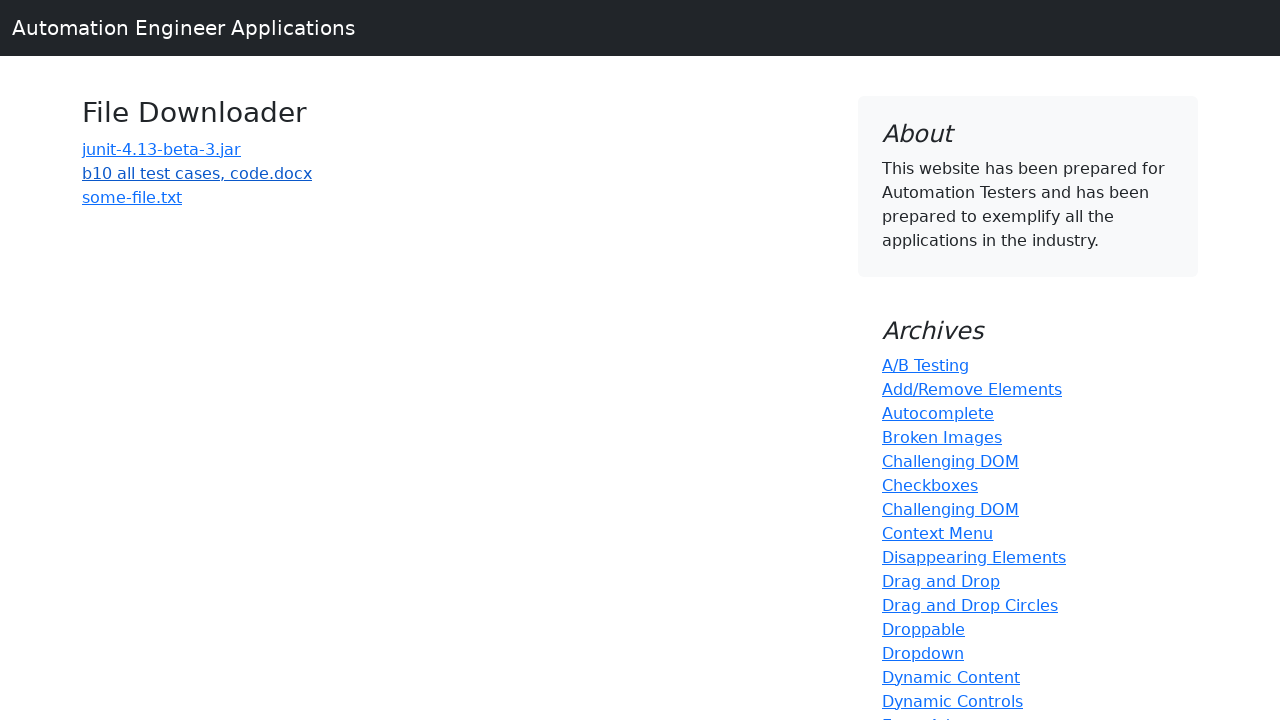

Download completed successfully
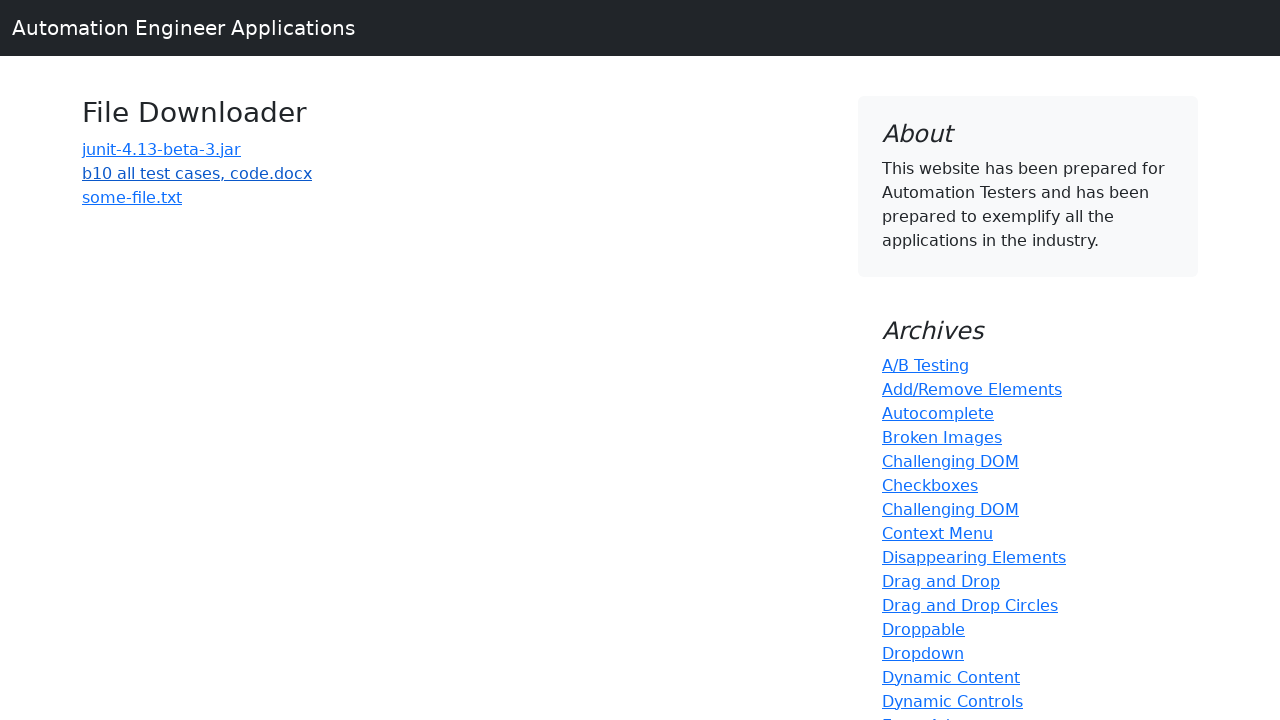

Verified download has suggested filename: b10 all test cases, code.docx
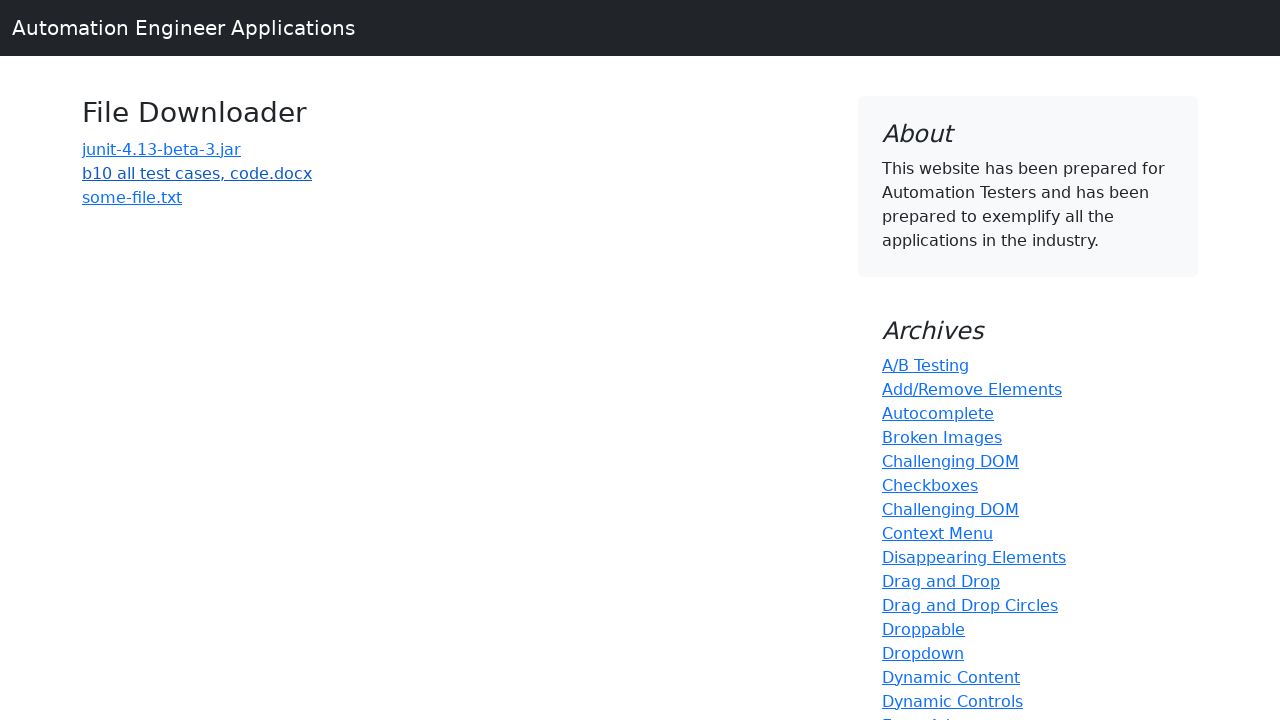

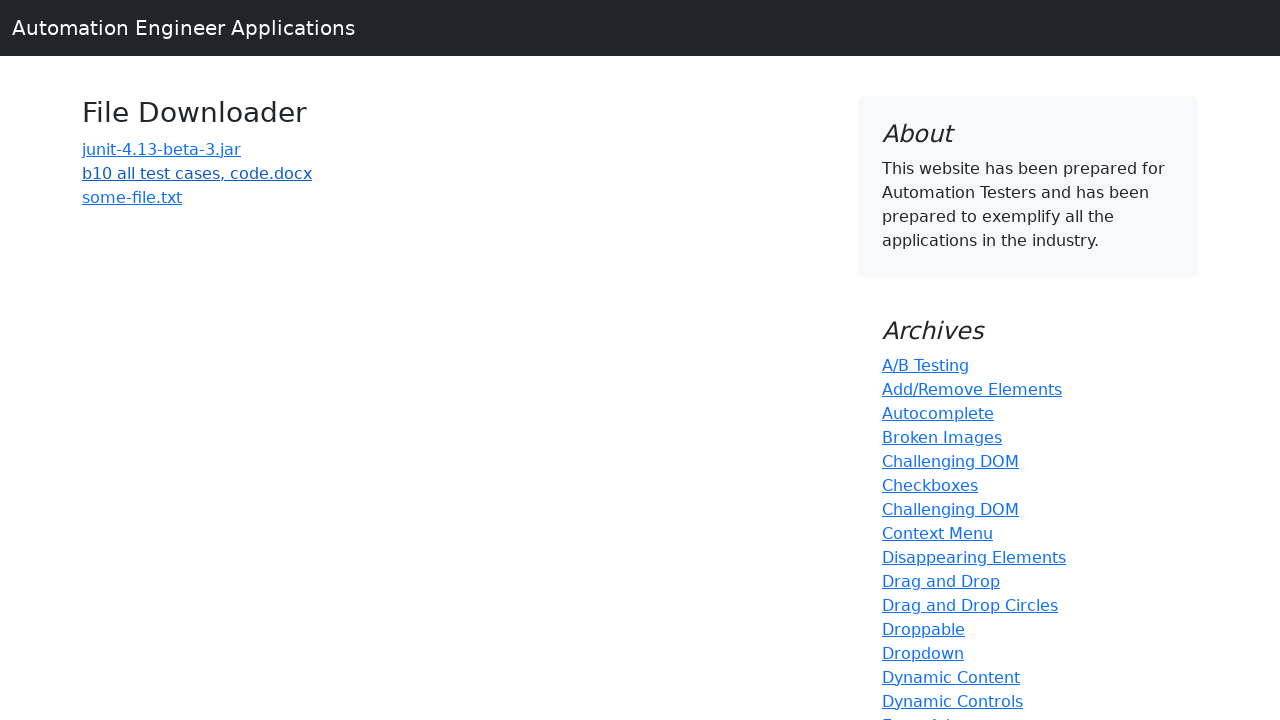